Tests handling of a confirmation alert dialog by triggering the alert, reading its text, and dismissing it

Starting URL: https://www.hyrtutorials.com/p/alertsdemo.html

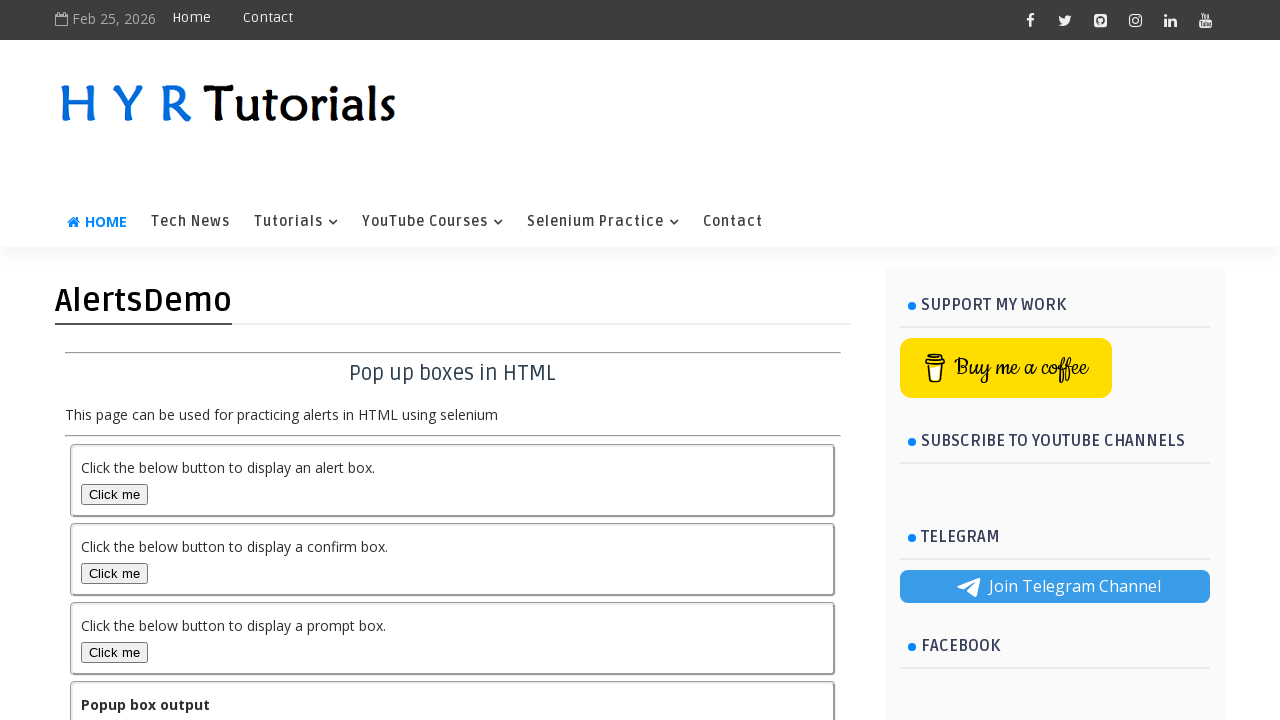

Clicked button to trigger confirmation alert at (114, 573) on button#confirmBox
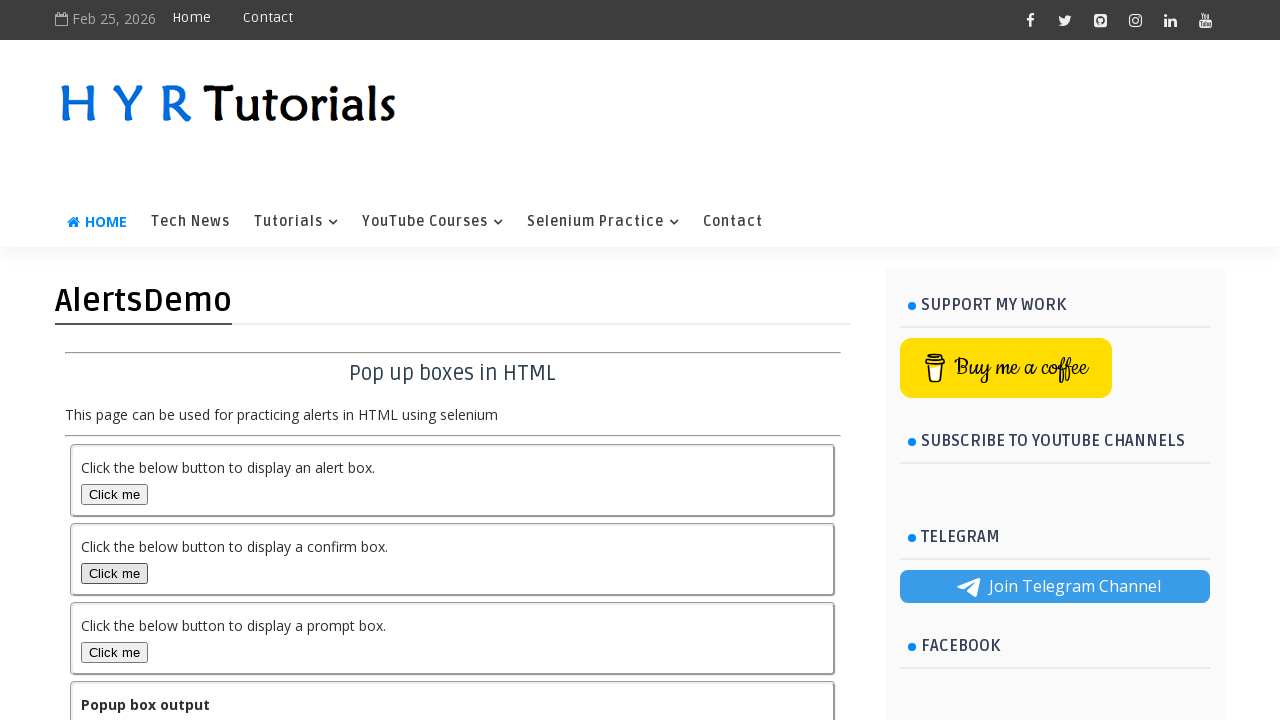

Set up dialog handler to dismiss confirmation alert
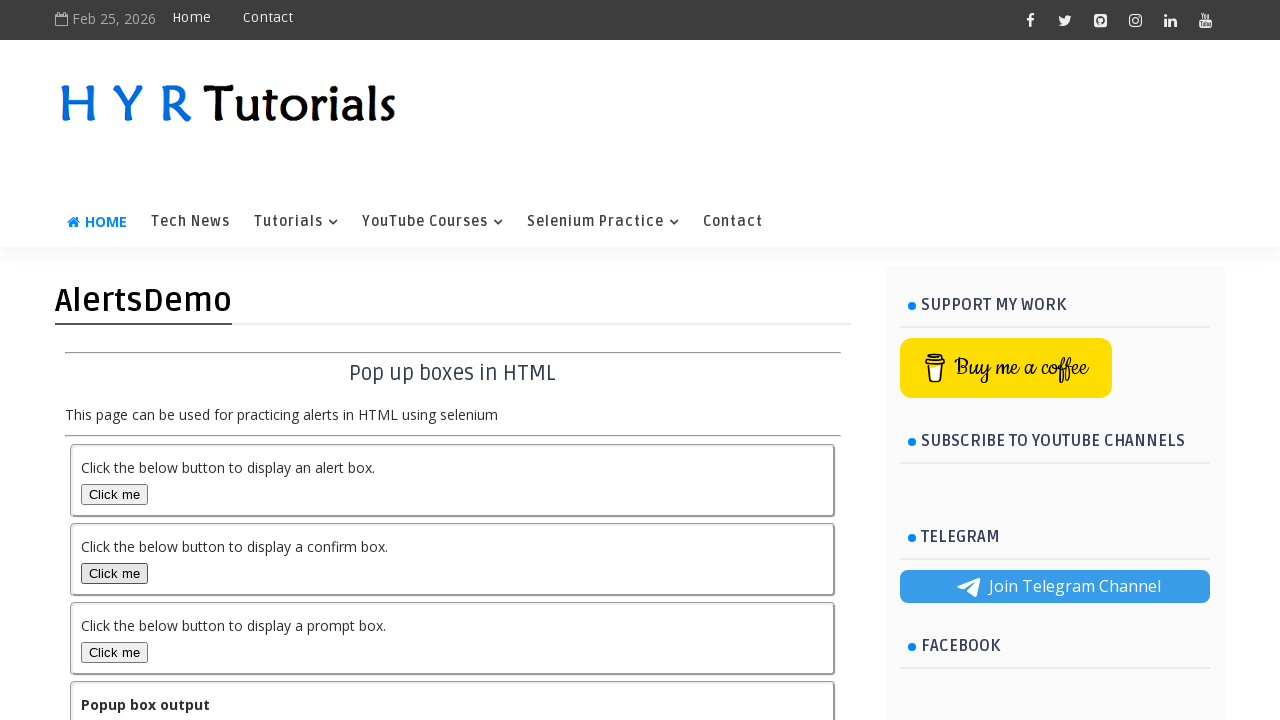

Verified output message is displayed after dismissing alert
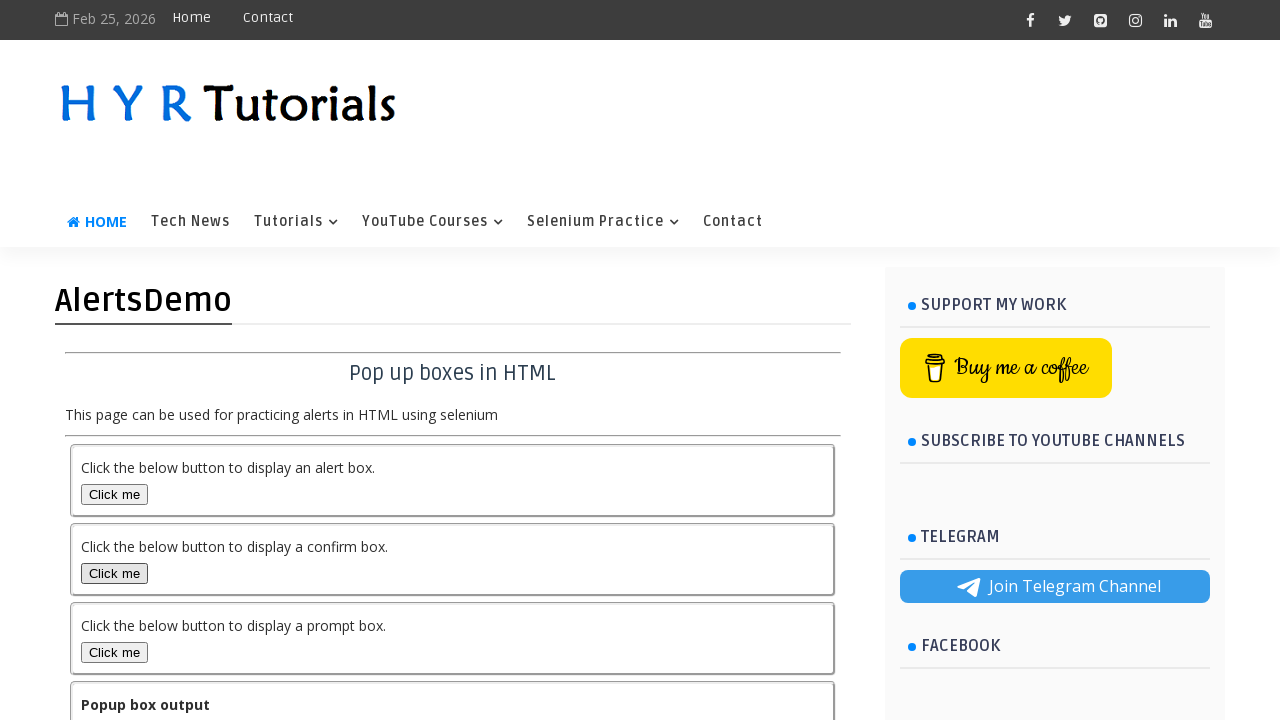

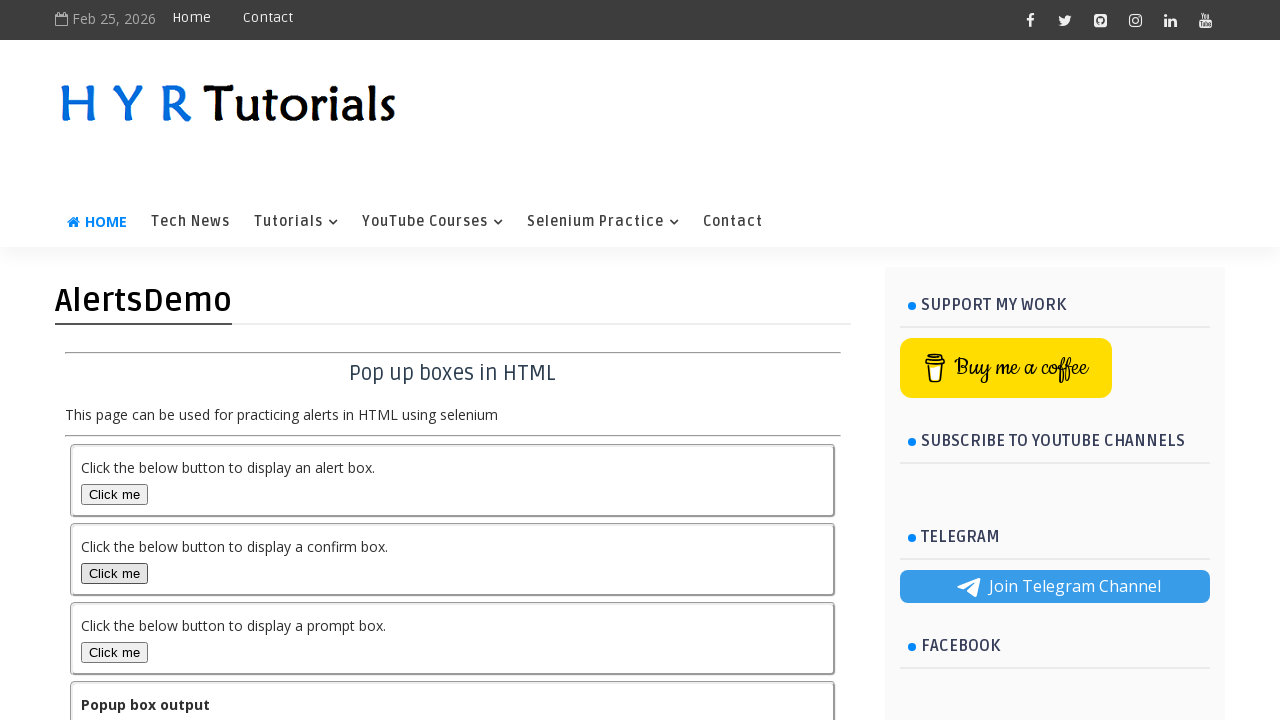